Tests checkbox functionality by clicking the second checkbox (which is checked by default) and verifying it becomes unchecked

Starting URL: https://the-internet.herokuapp.com/checkboxes

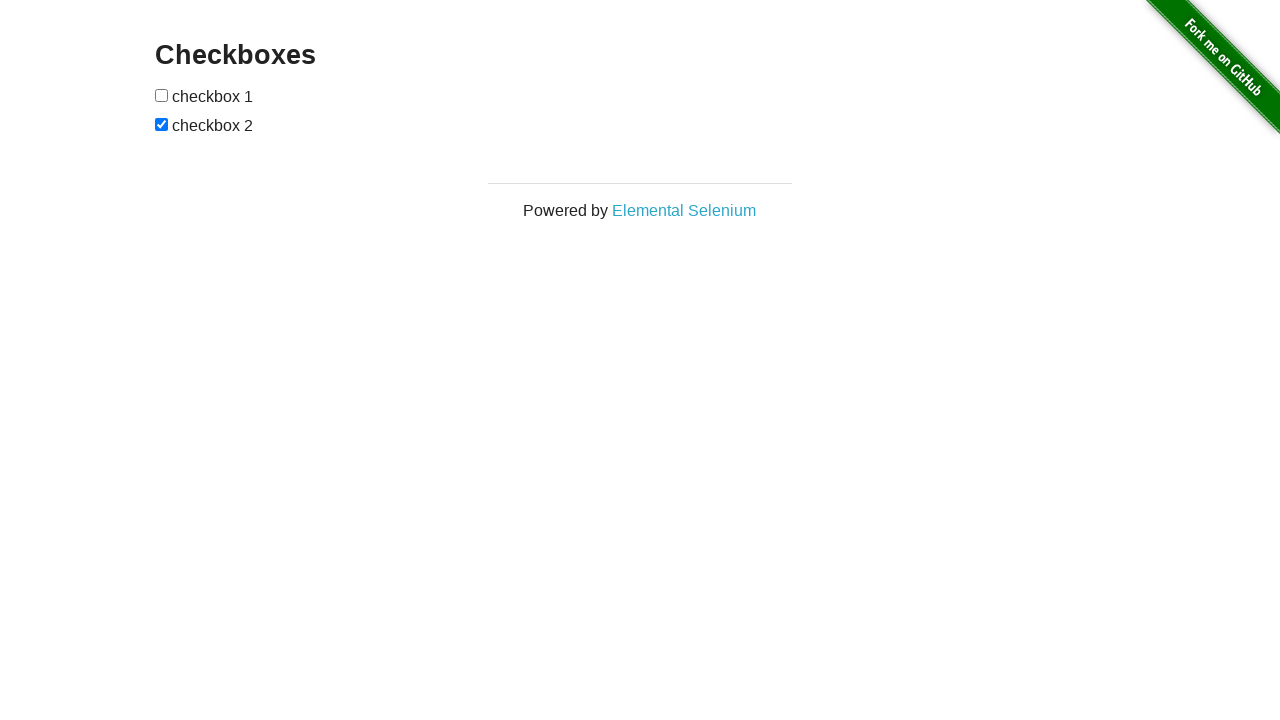

Clicked the second checkbox to uncheck it at (162, 124) on input[type='checkbox']:nth-of-type(2)
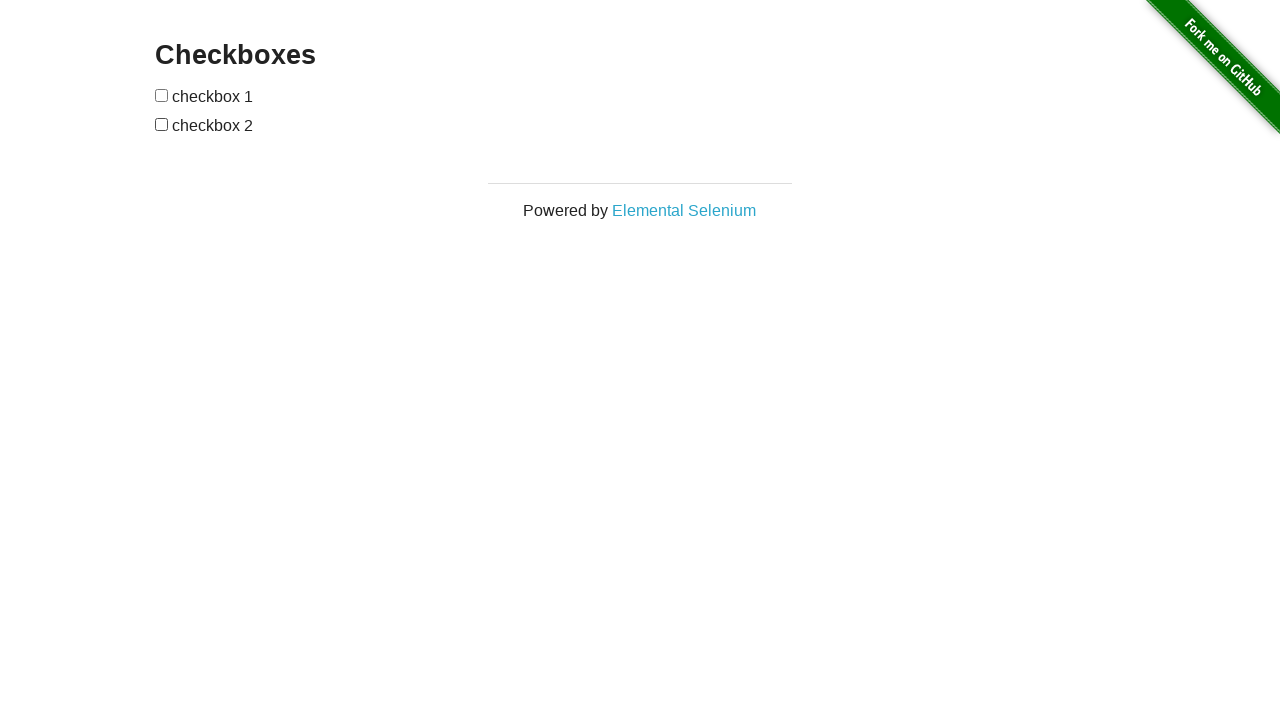

Verified the second checkbox is unchecked
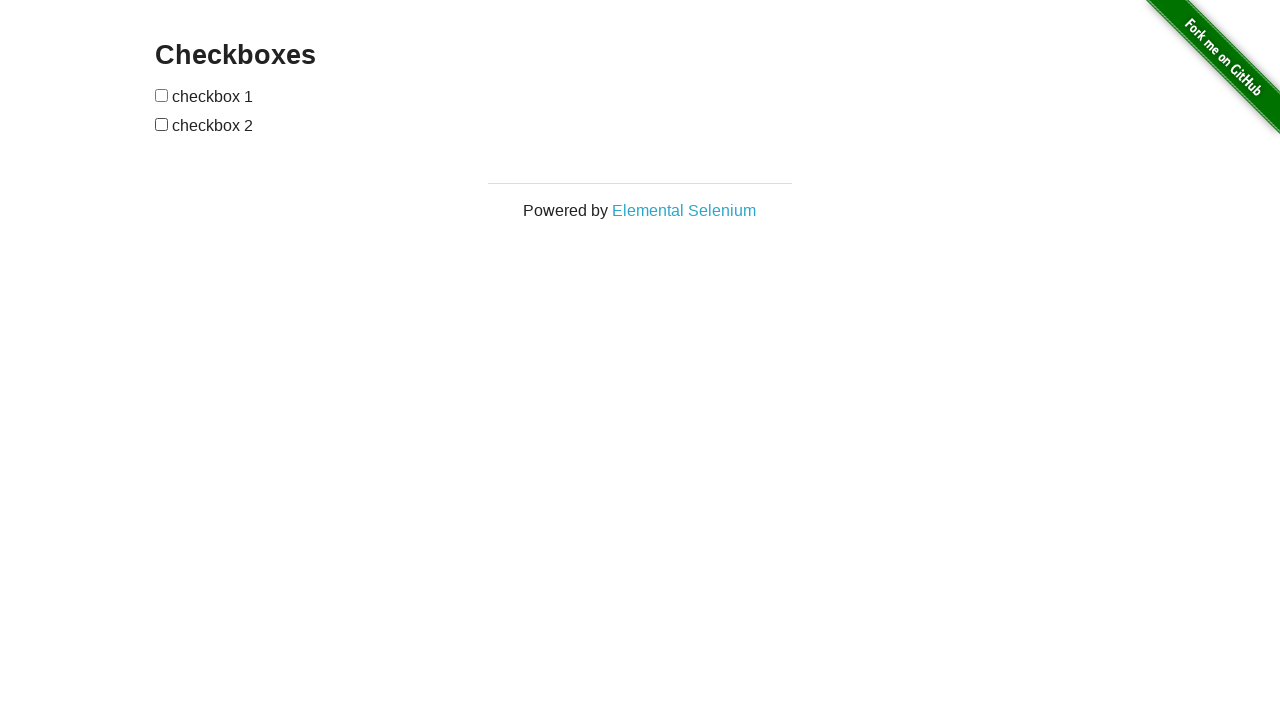

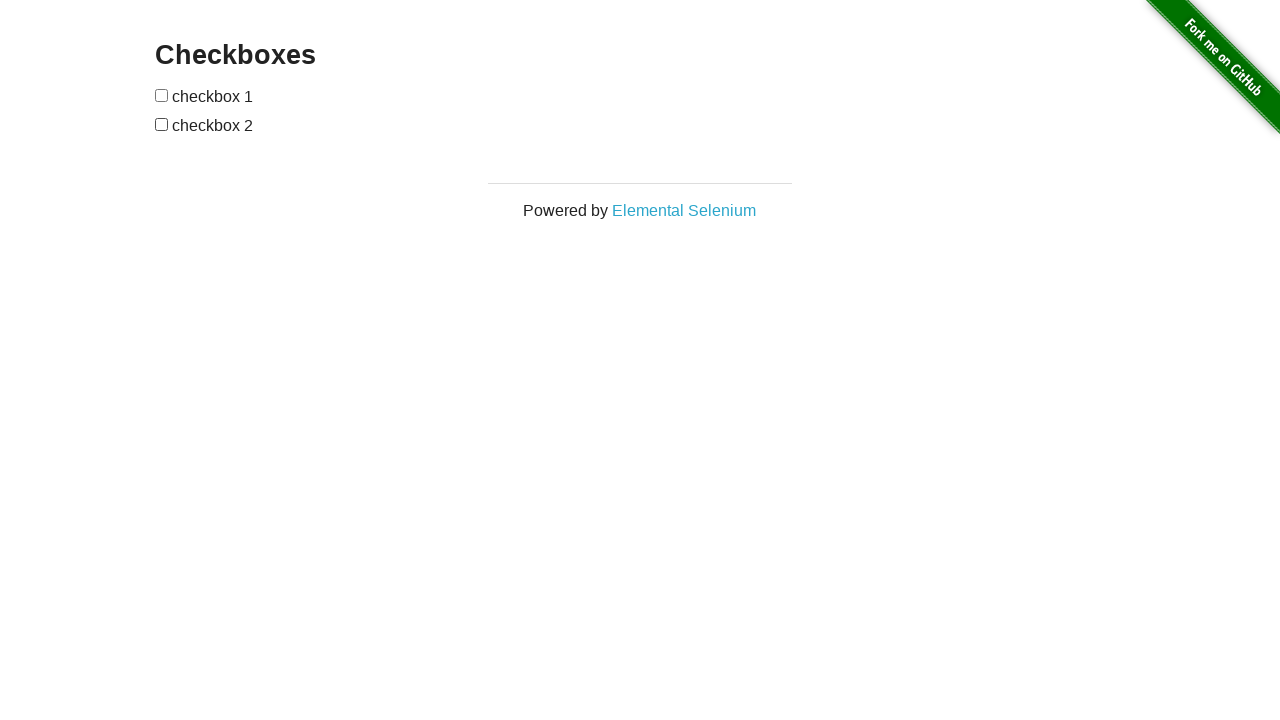